Tests multi-selection box by clicking on Hyundai option

Starting URL: http://omayo.blogspot.com/

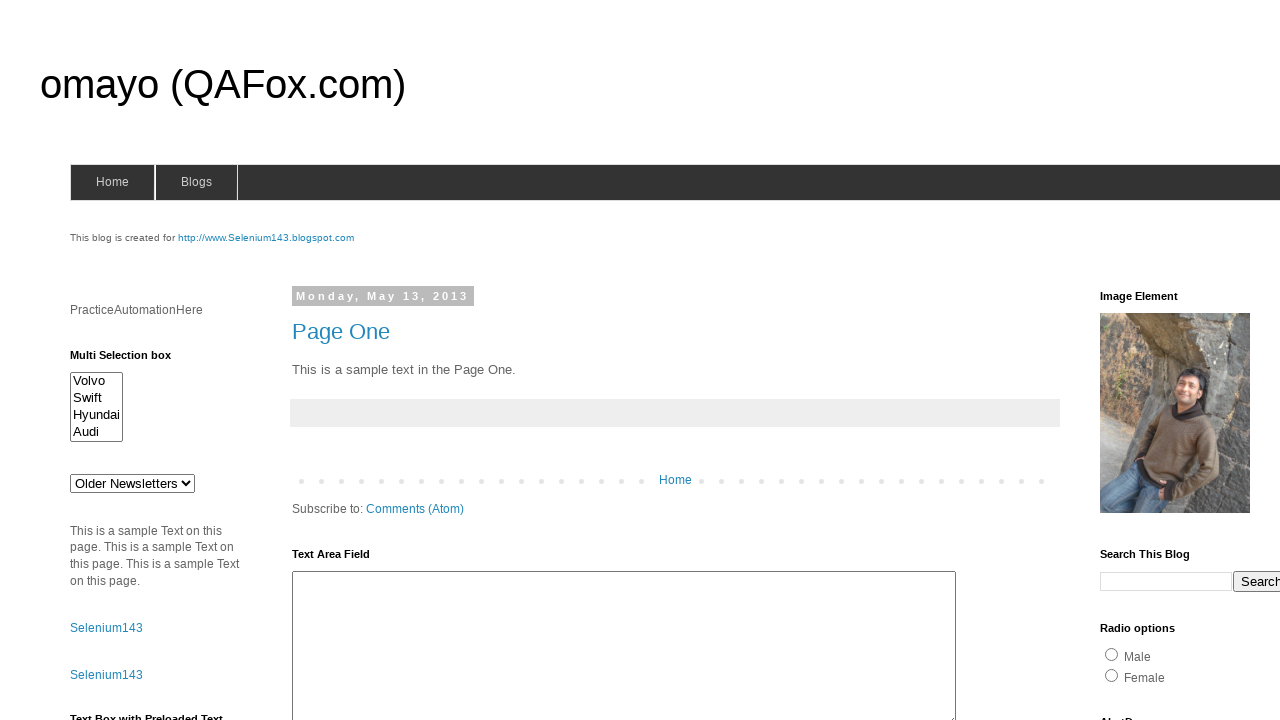

Clicked on Hyundai option in multi-selection box at (96, 415) on xpath=//option[contains(text(),'Hyundai')]
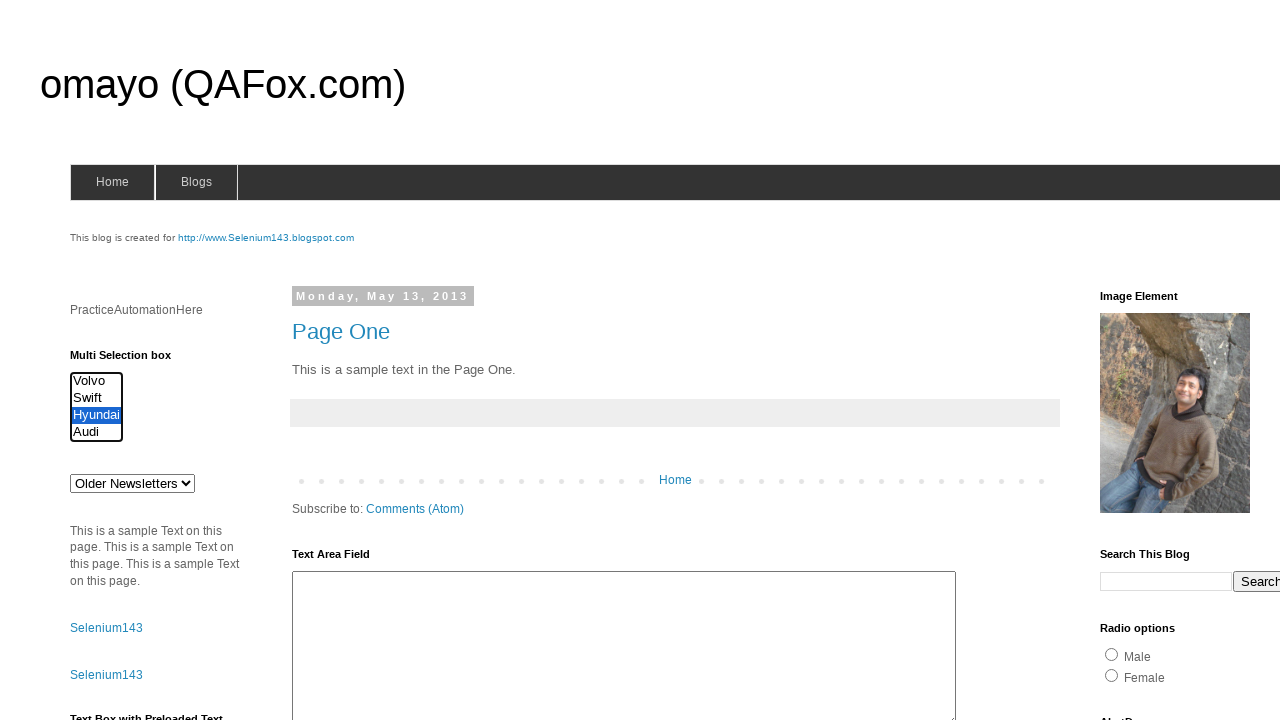

Verified that Hyundai option is present and selected
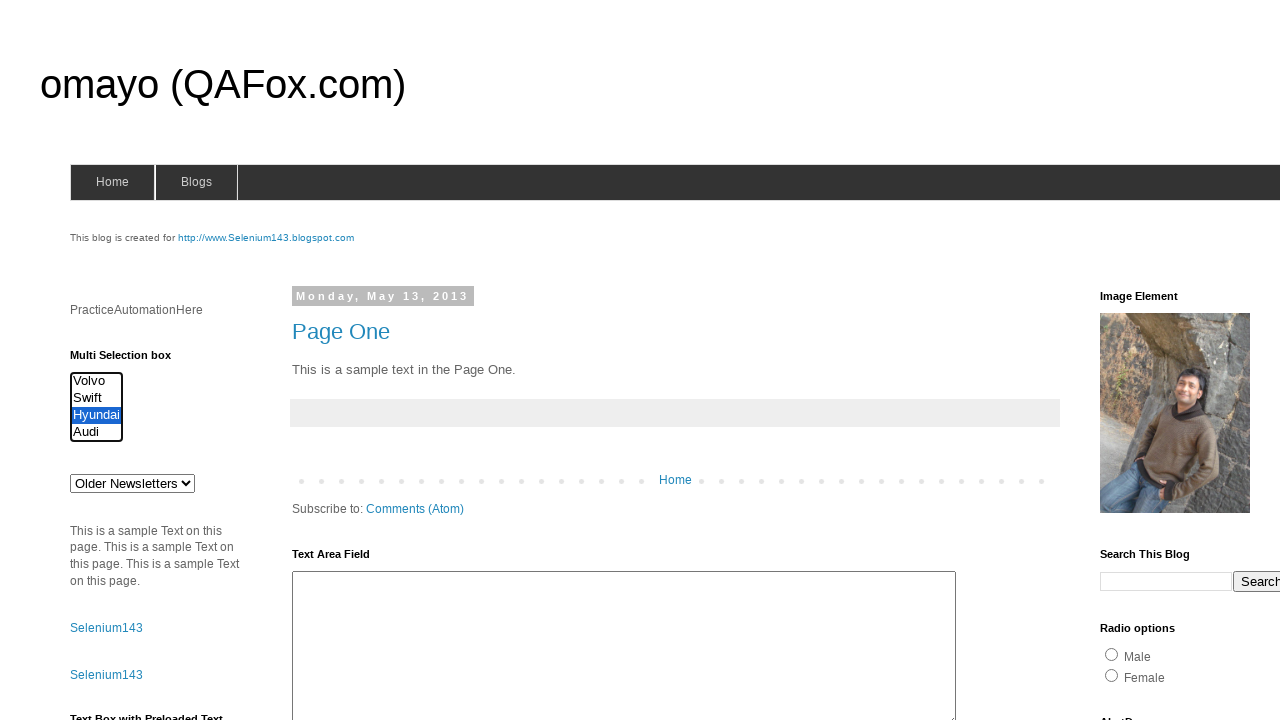

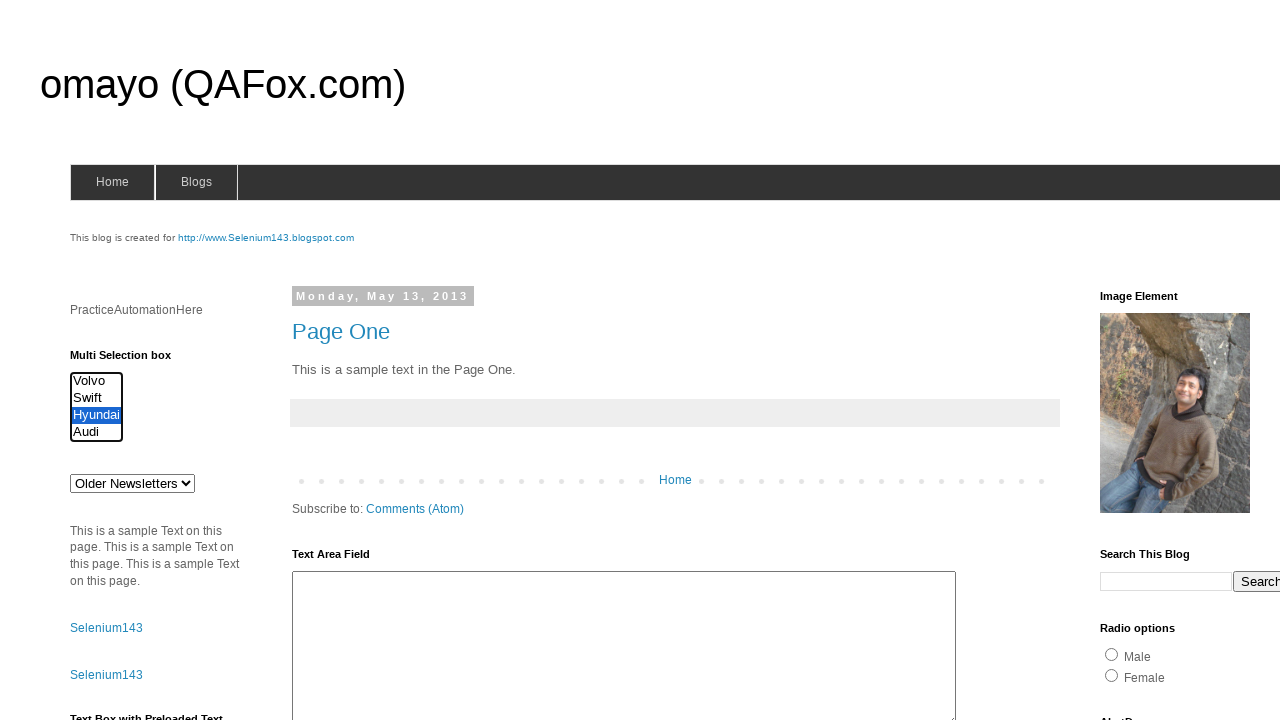